Tests various dropdown interactions on a travel booking form including static dropdown selection, passenger count increment, origin/destination selection, and country autosuggest

Starting URL: https://rahulshettyacademy.com/dropdownsPractise/

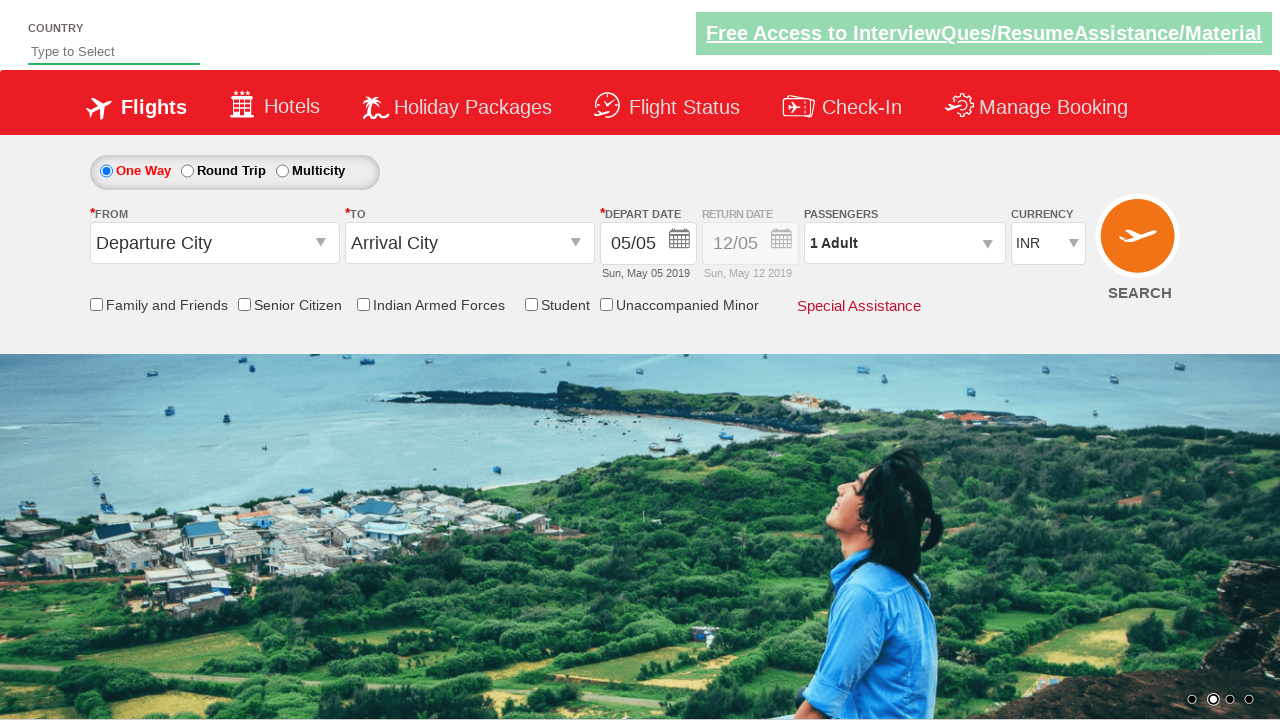

Selected USD currency from static dropdown by index 3 on #ctl00_mainContent_DropDownListCurrency
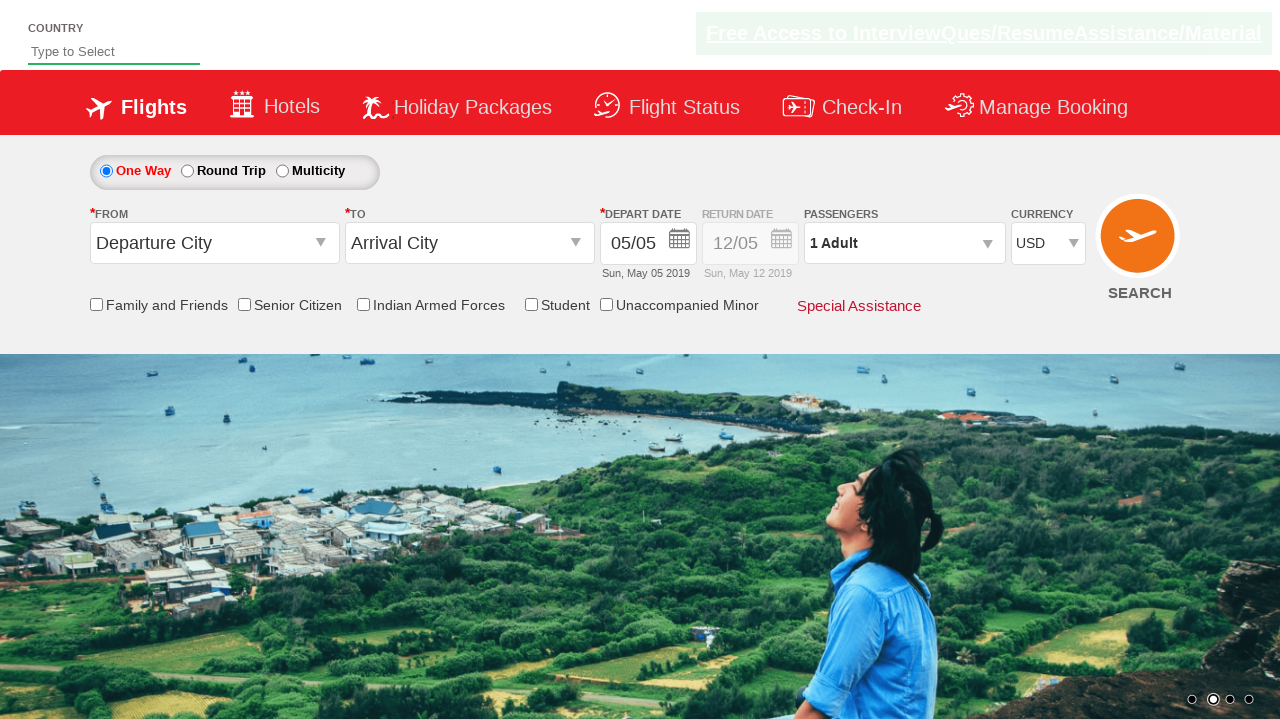

Selected AED currency from static dropdown by visible text on #ctl00_mainContent_DropDownListCurrency
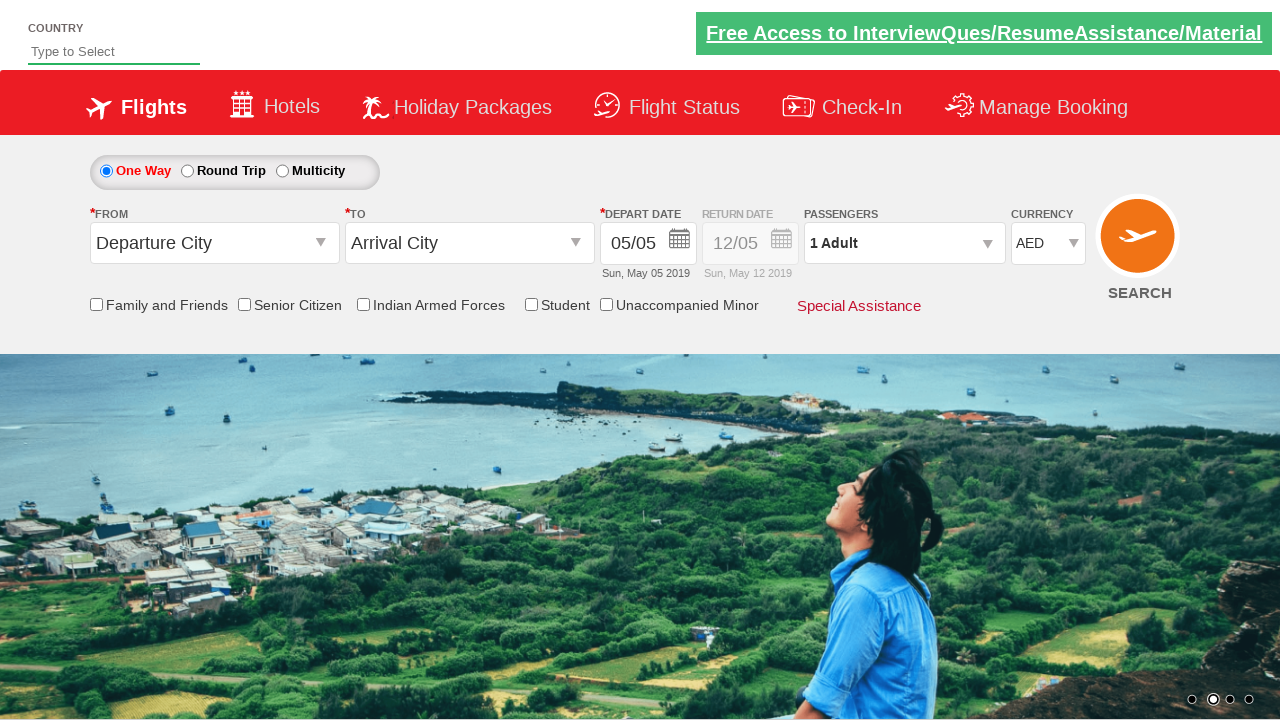

Selected INR currency from static dropdown by value on #ctl00_mainContent_DropDownListCurrency
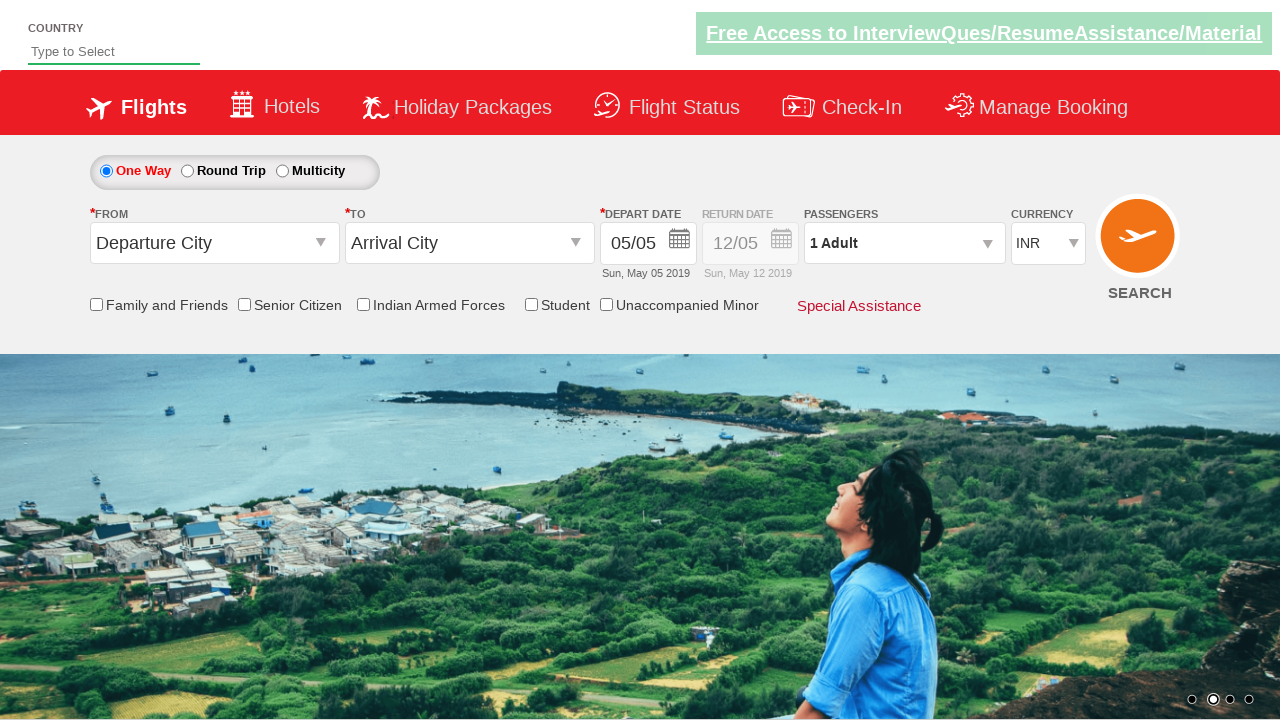

Clicked on passenger info dropdown at (904, 243) on #divpaxinfo
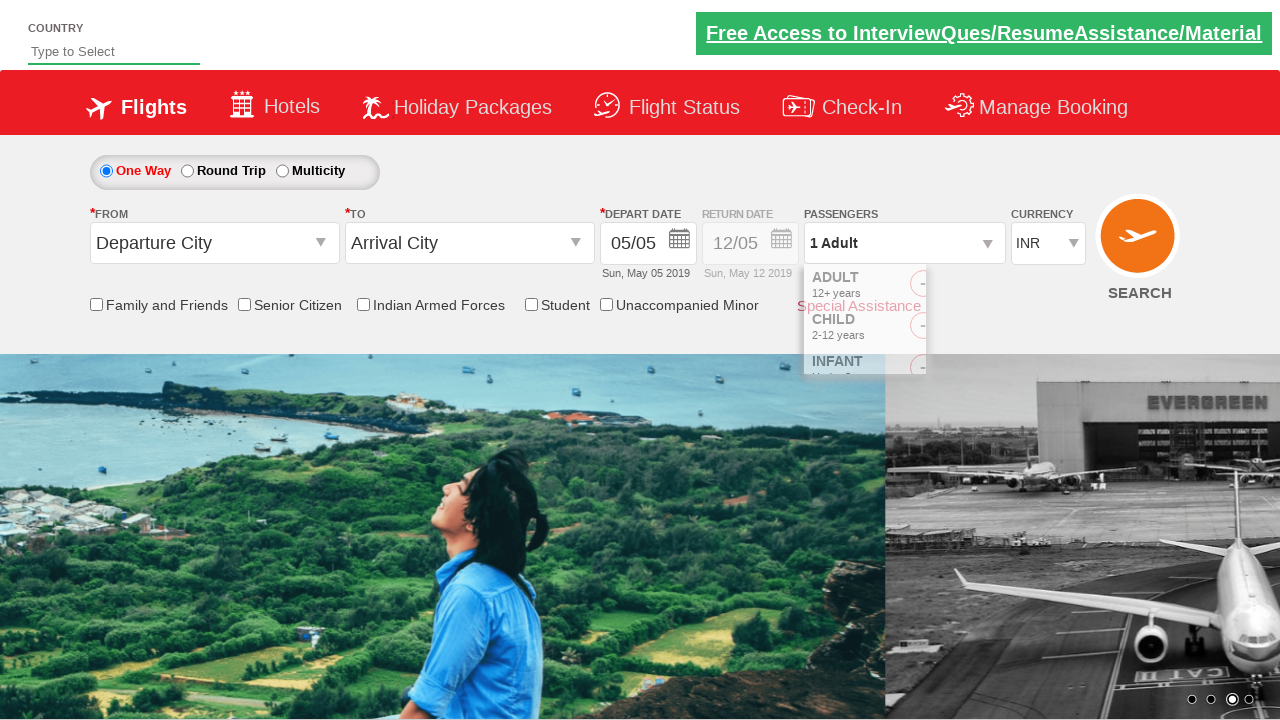

Incremented adult passenger count (iteration 1/3) at (982, 288) on #hrefIncAdt
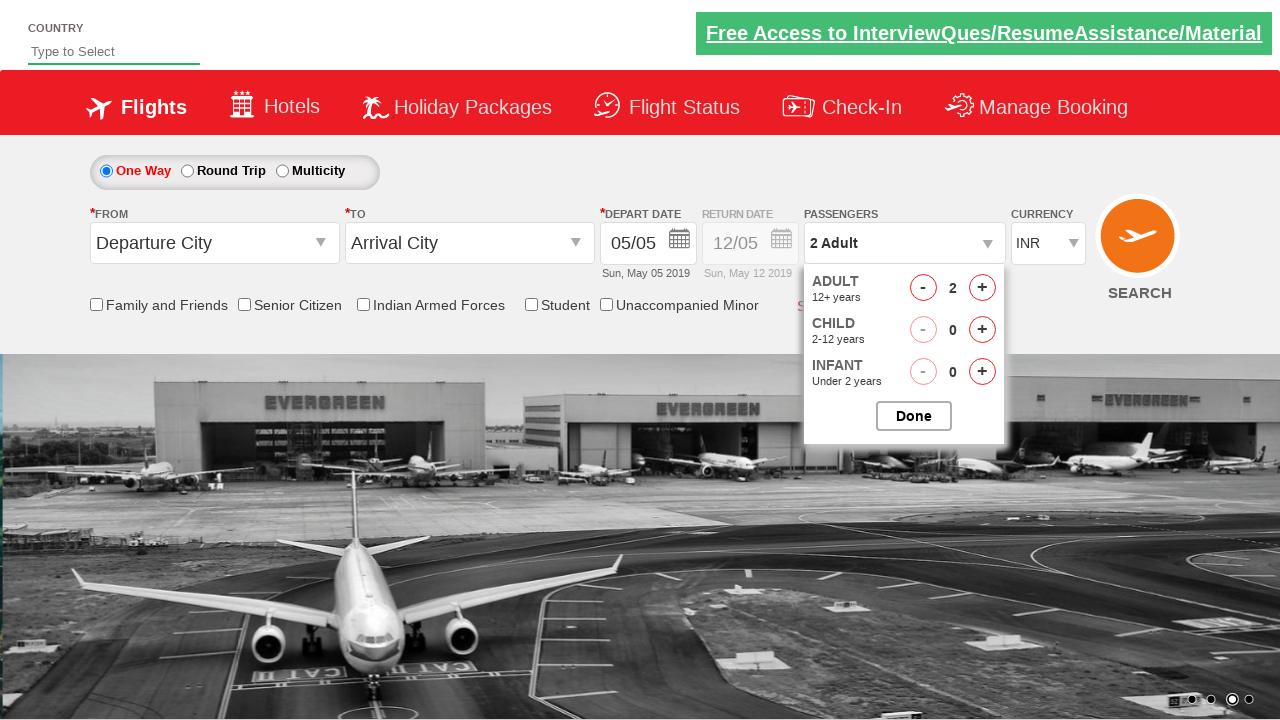

Incremented adult passenger count (iteration 2/3) at (982, 288) on #hrefIncAdt
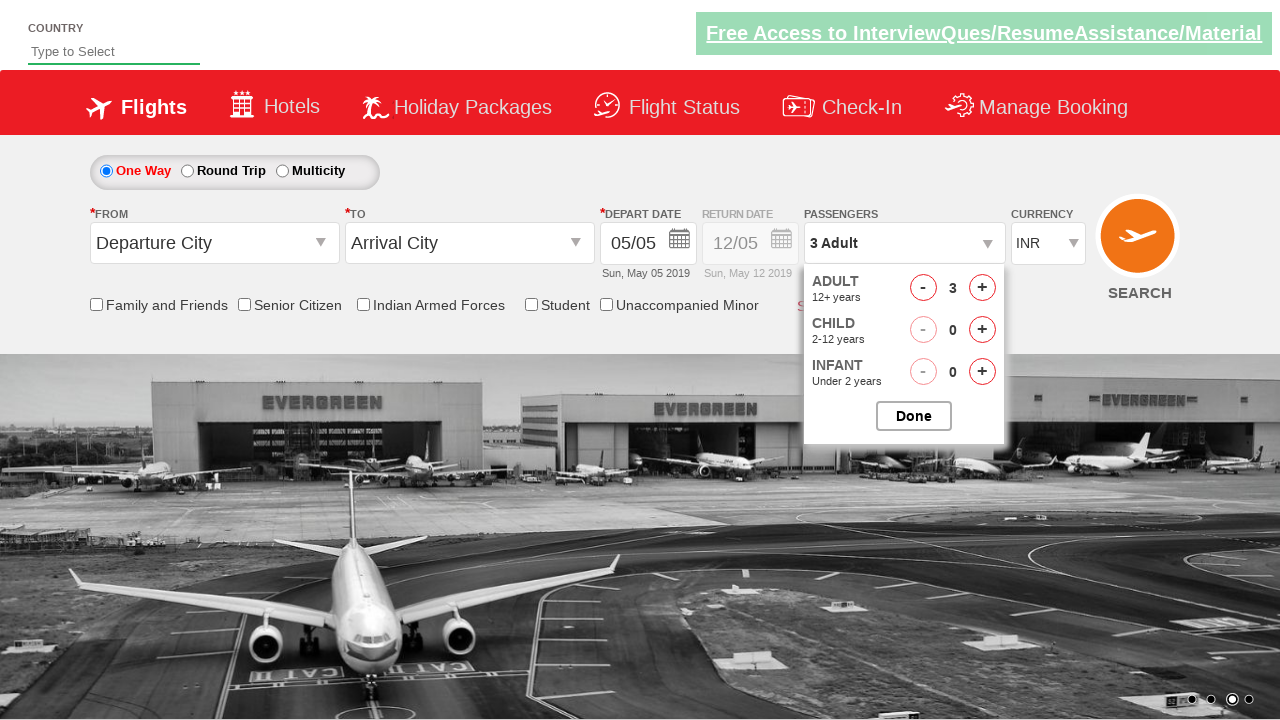

Incremented adult passenger count (iteration 3/3) at (982, 288) on #hrefIncAdt
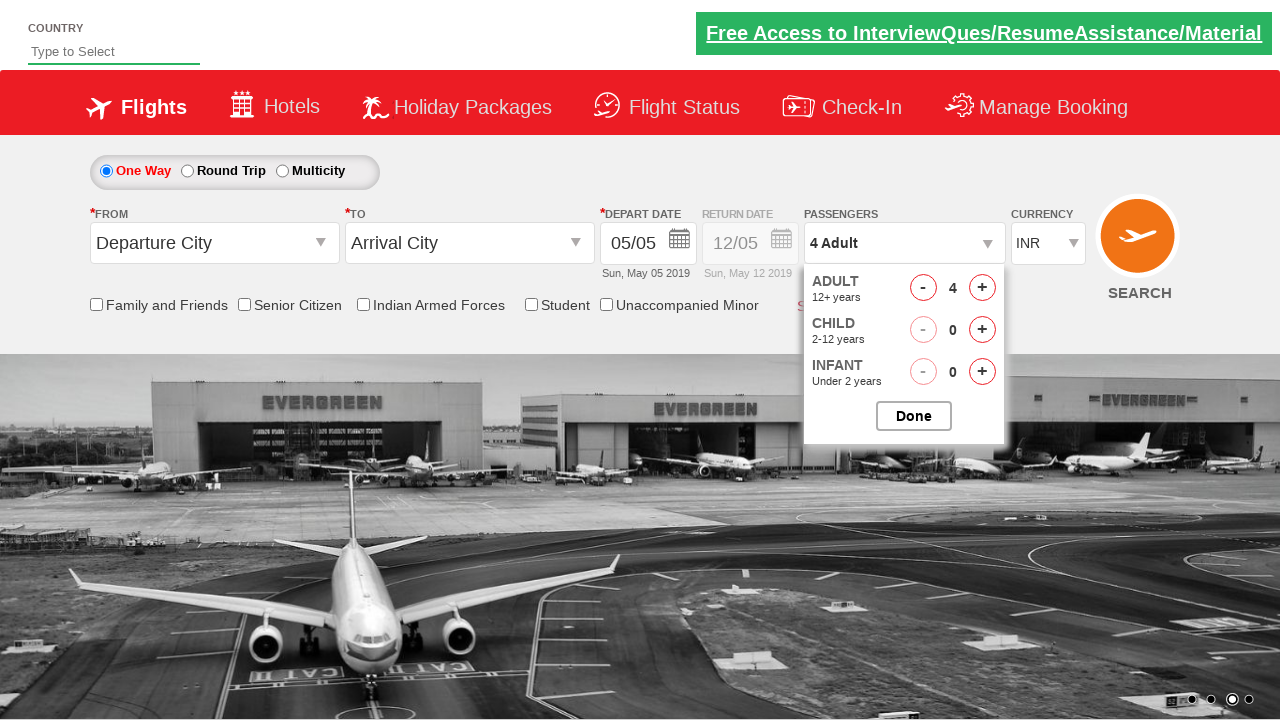

Closed passenger selection dropdown at (914, 416) on #btnclosepaxoption
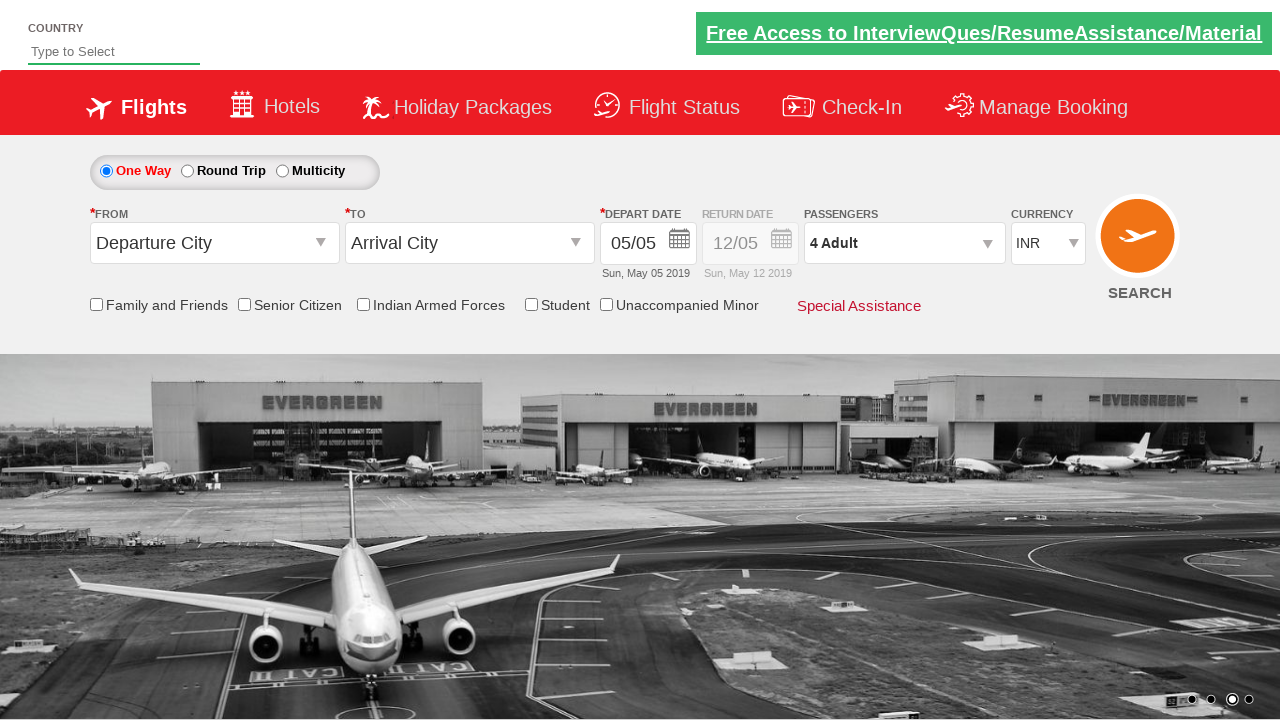

Clicked on origin station dropdown at (214, 243) on #ctl00_mainContent_ddl_originStation1_CTXT
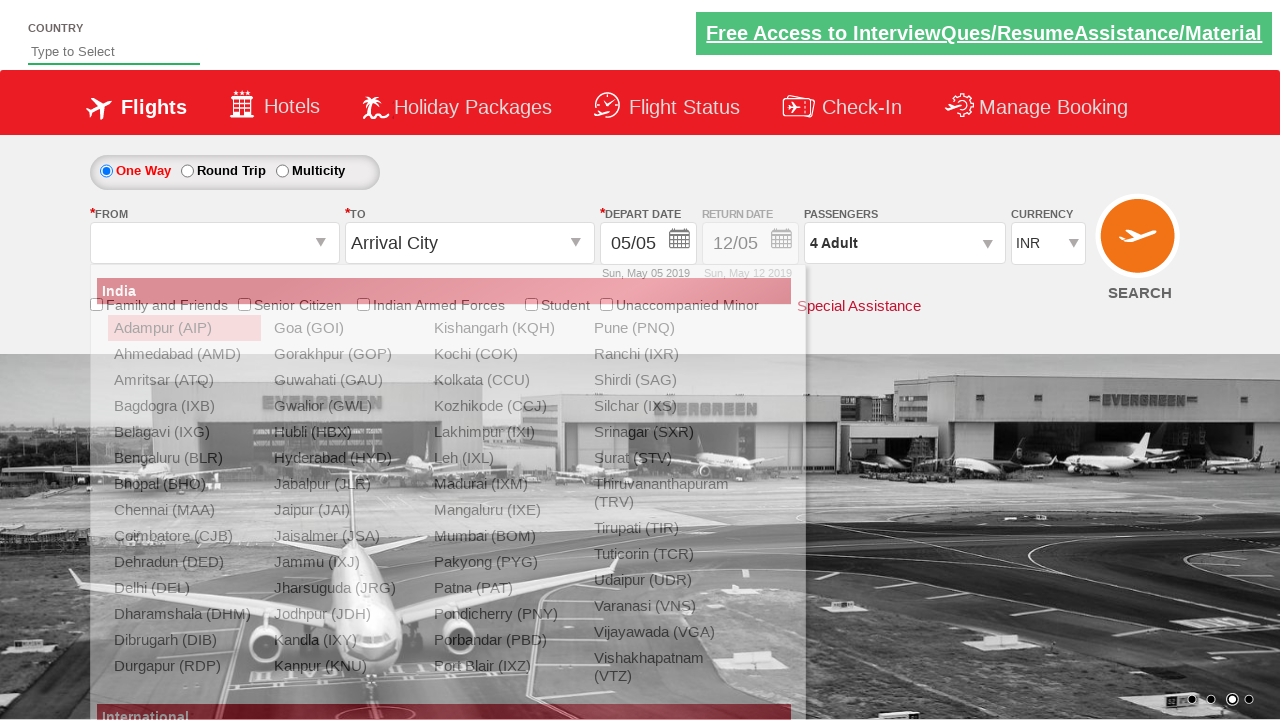

Selected BLR as origin station at (184, 458) on div#glsctl00_mainContent_ddl_originStation1_CTNR a[value='BLR']
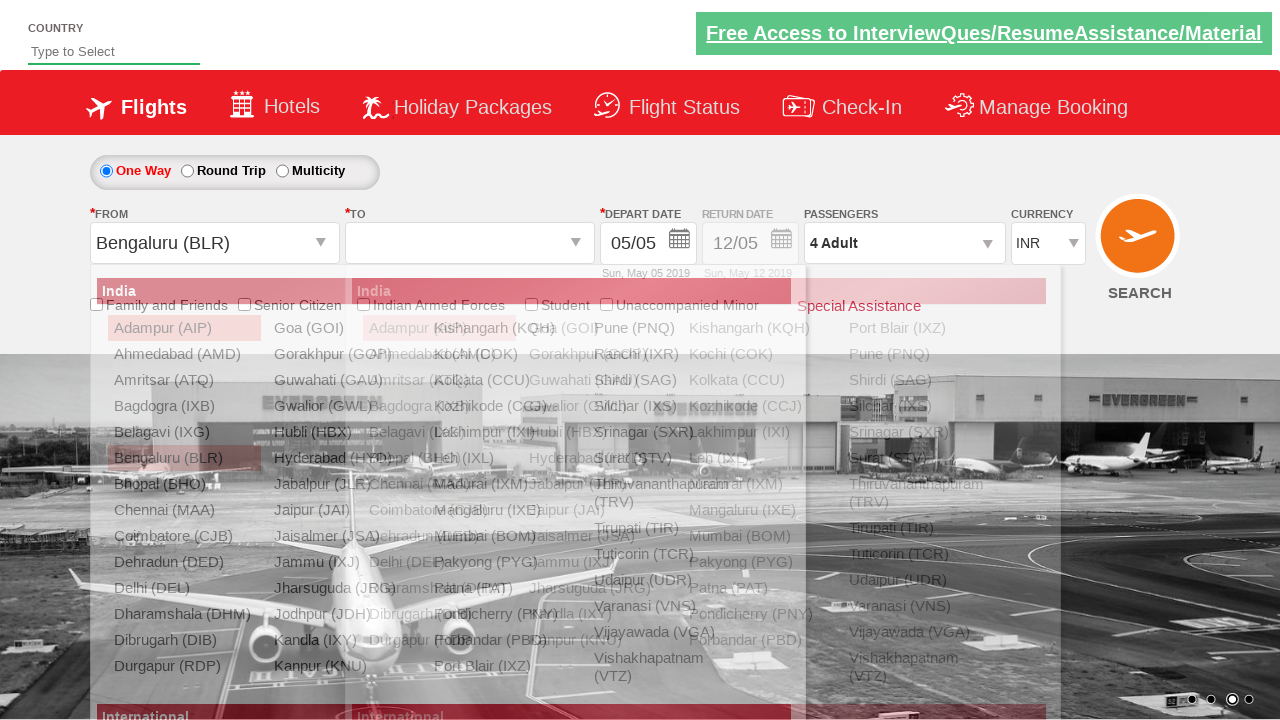

Selected MAA as destination station at (439, 484) on div#glsctl00_mainContent_ddl_destinationStation1_CTNR a[value='MAA']
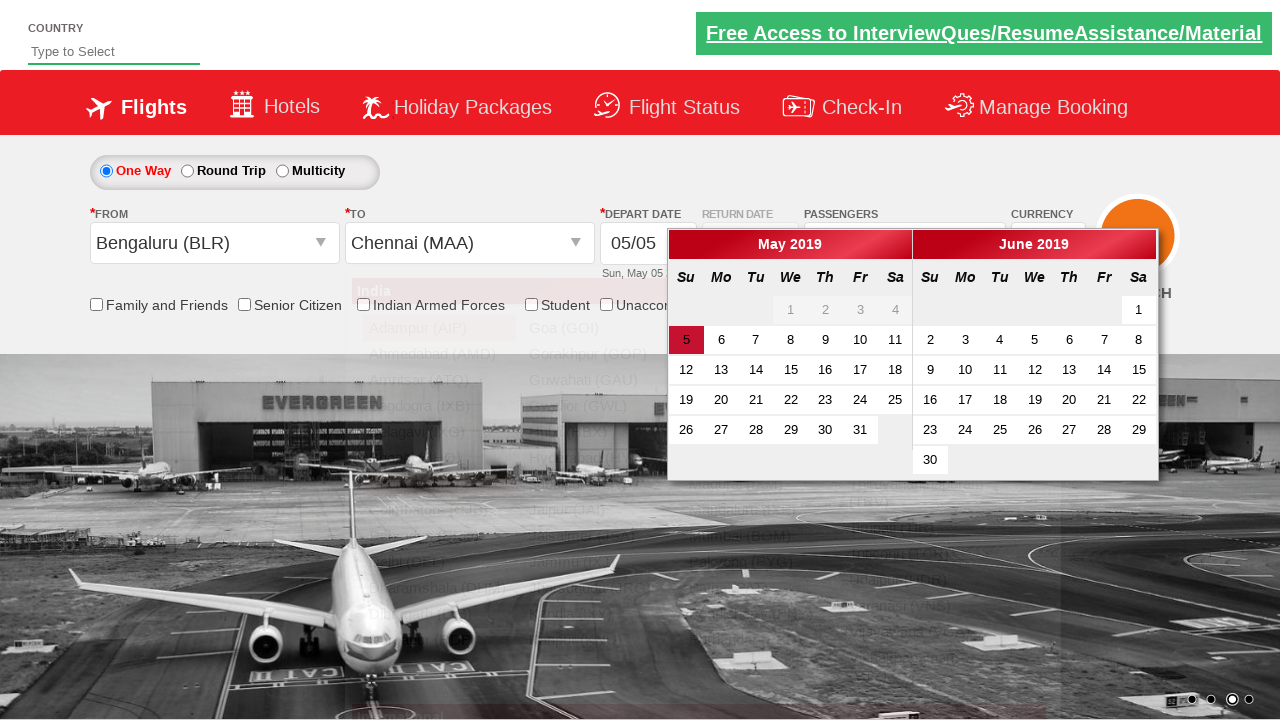

Typed 'ind' in country autosuggest field on #autosuggest
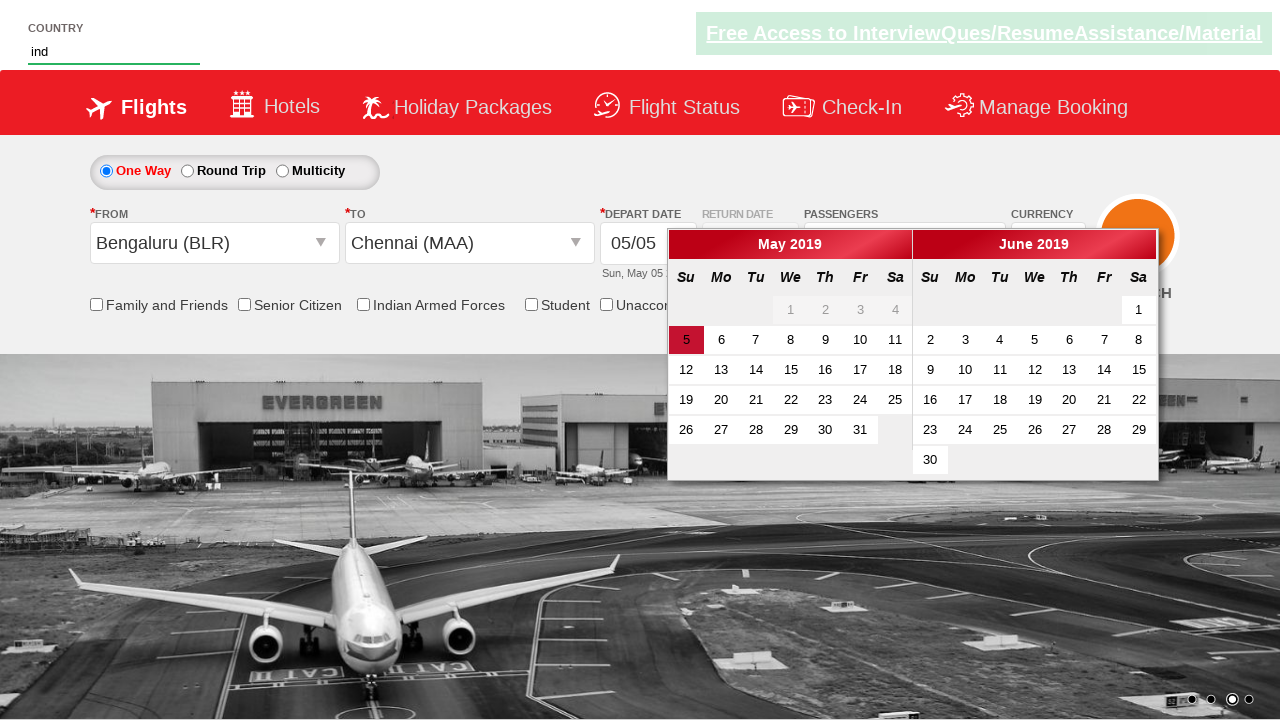

Country autosuggest dropdown appeared with suggestions
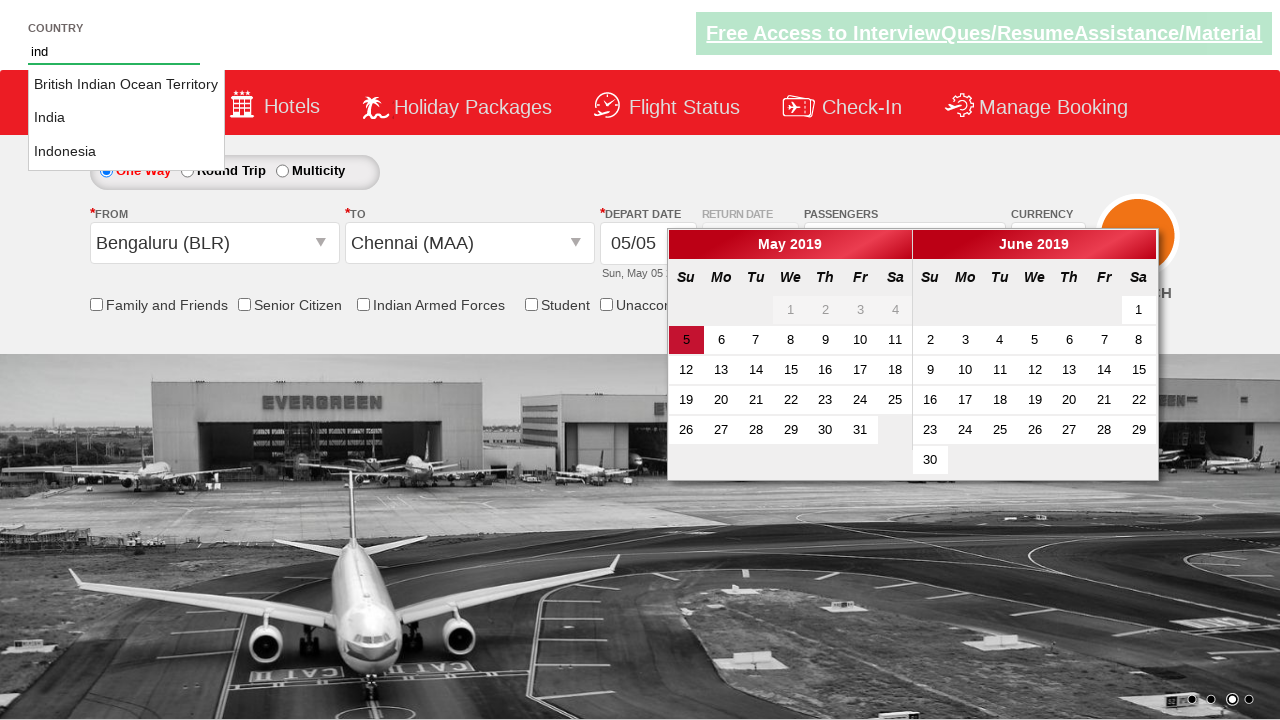

Selected 'India' from country autosuggest options at (126, 118) on li.ui-menu-item a >> nth=1
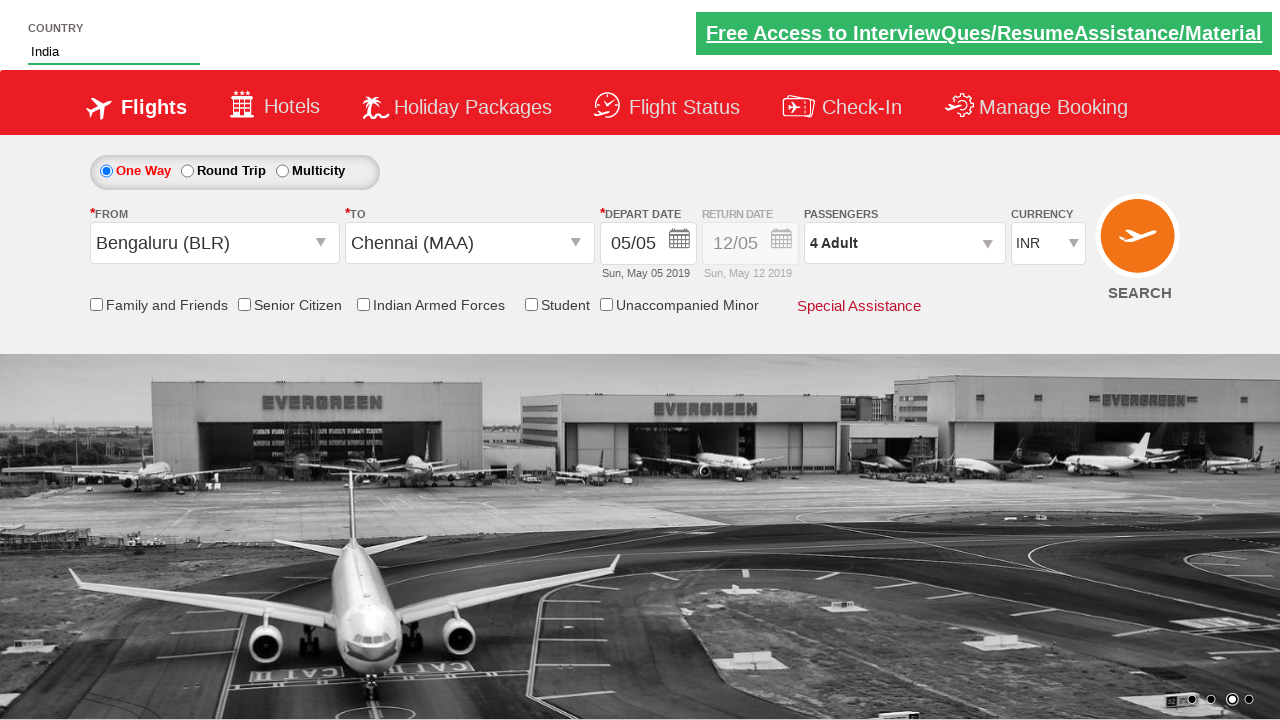

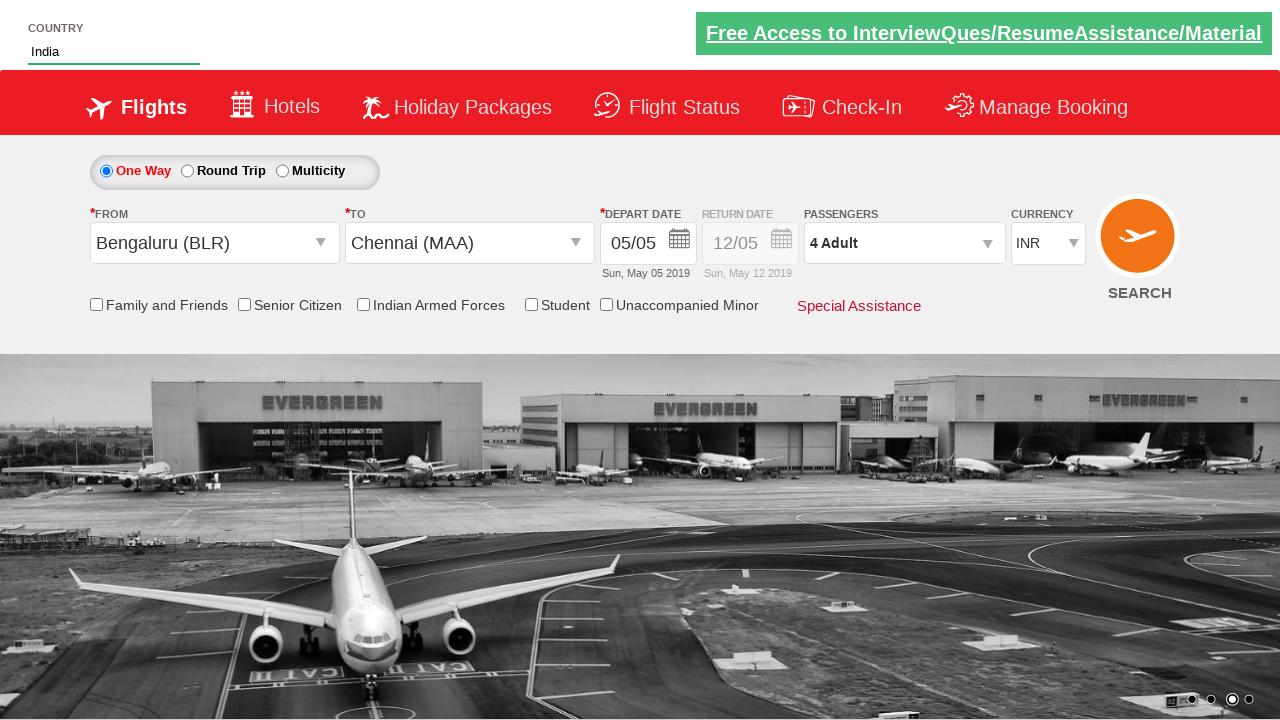